Tests alert handling by clicking a button that triggers an alert and then accepting/dismissing the alert dialog

Starting URL: https://formy-project.herokuapp.com/switch-window

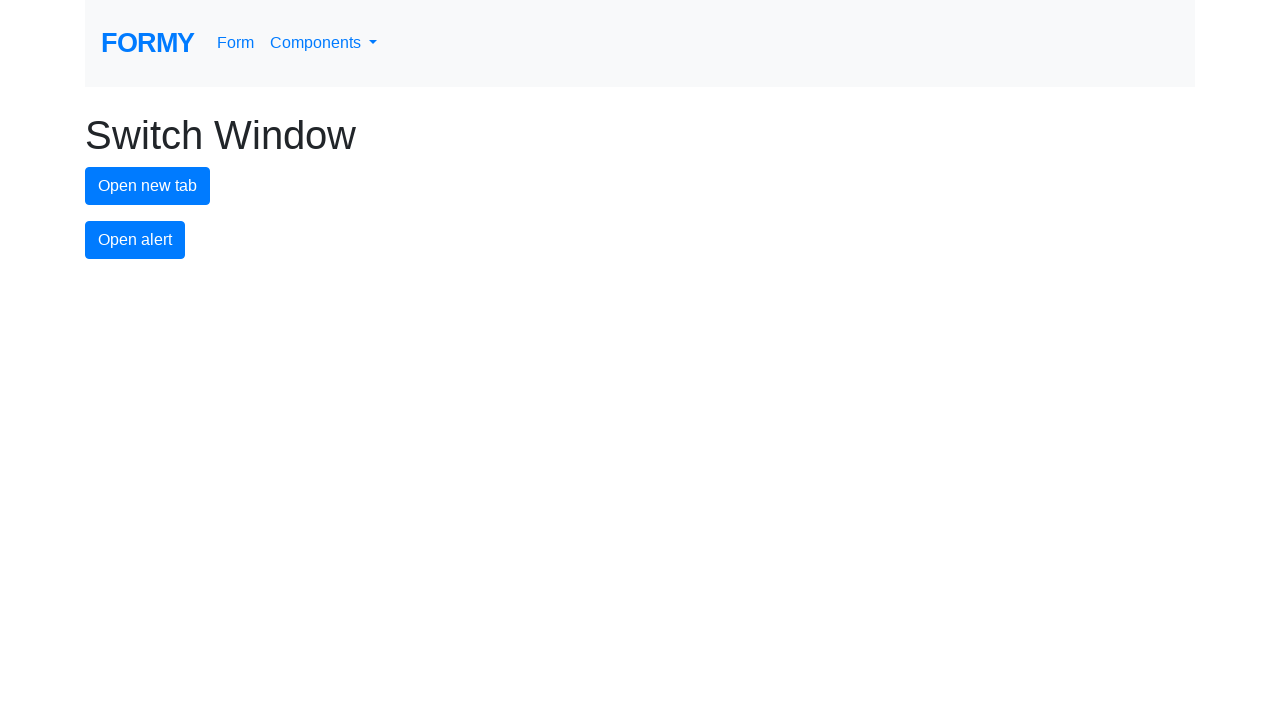

Clicked alert button to trigger alert dialog at (135, 240) on #alert-button
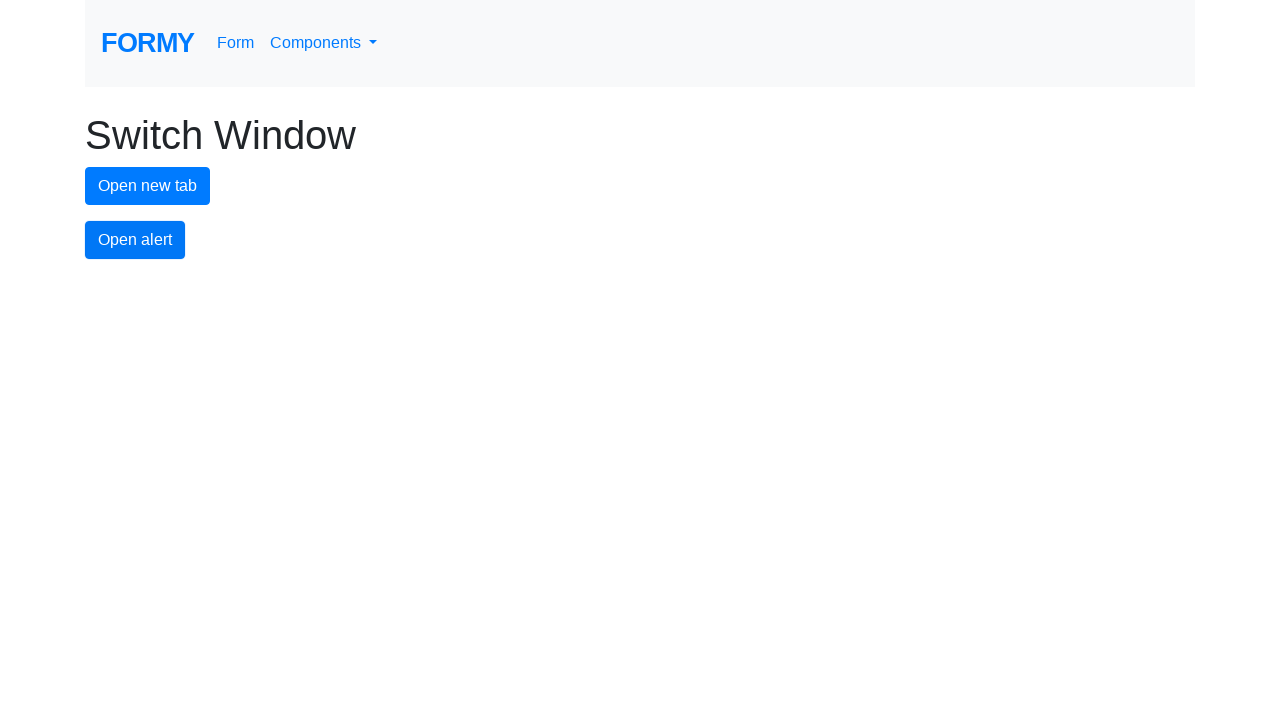

Set up dialog handler to accept alerts
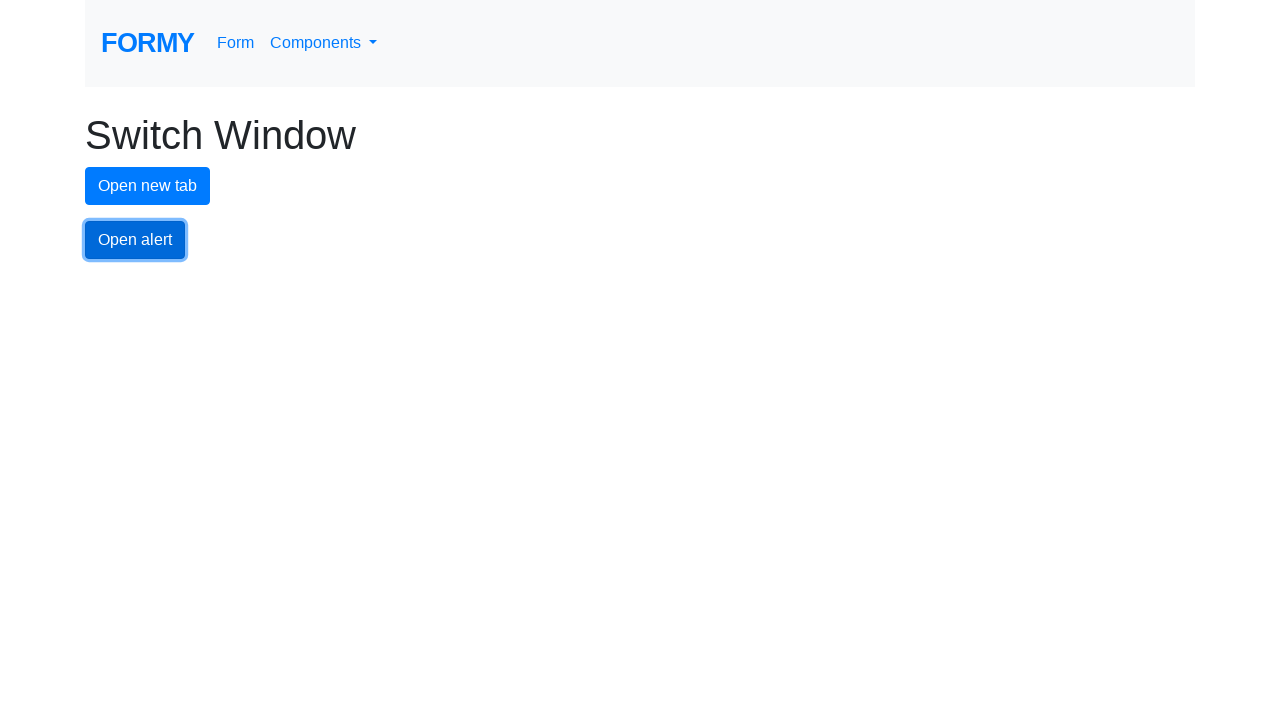

Set up one-time dialog handler to accept next alert
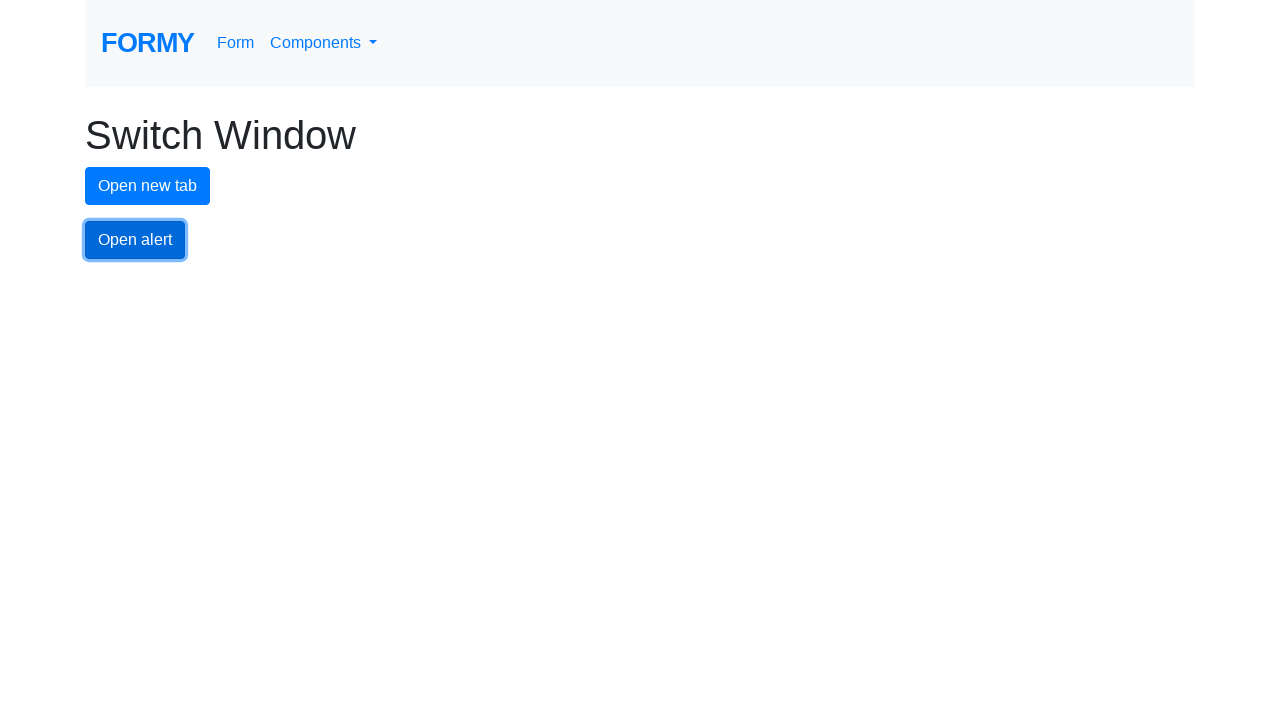

Clicked alert button to trigger alert dialog and accepted it at (135, 240) on #alert-button
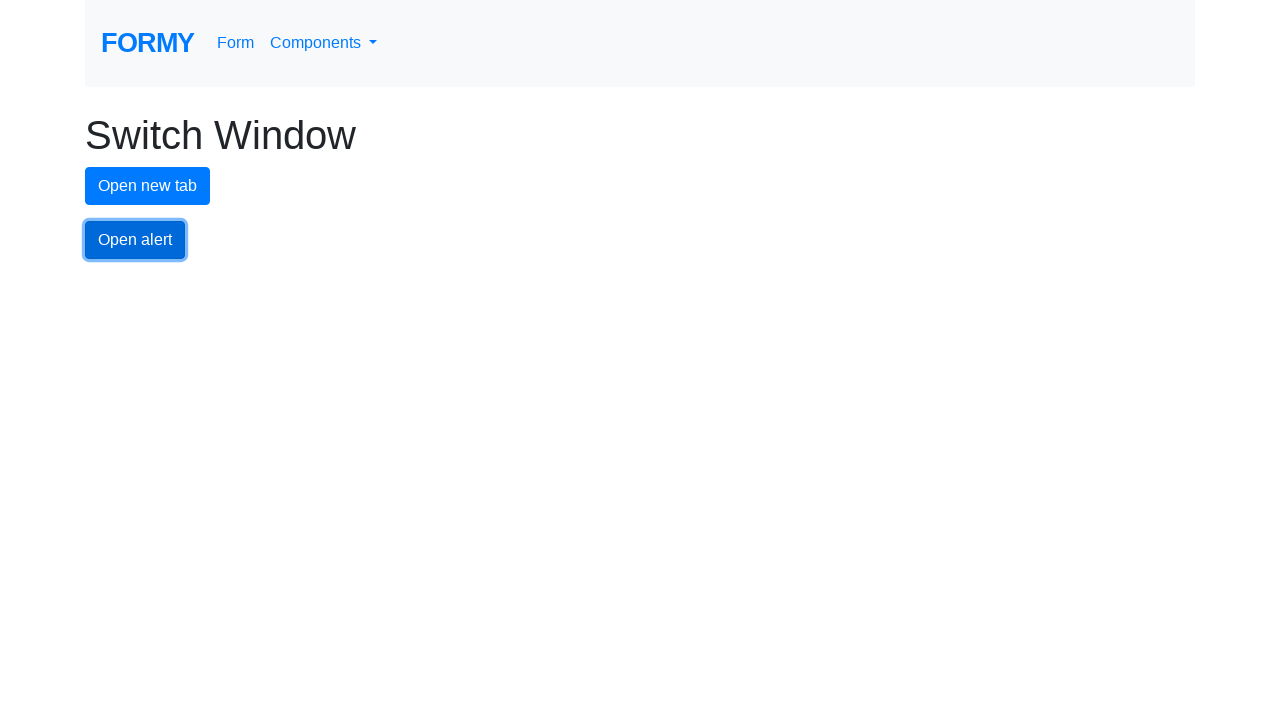

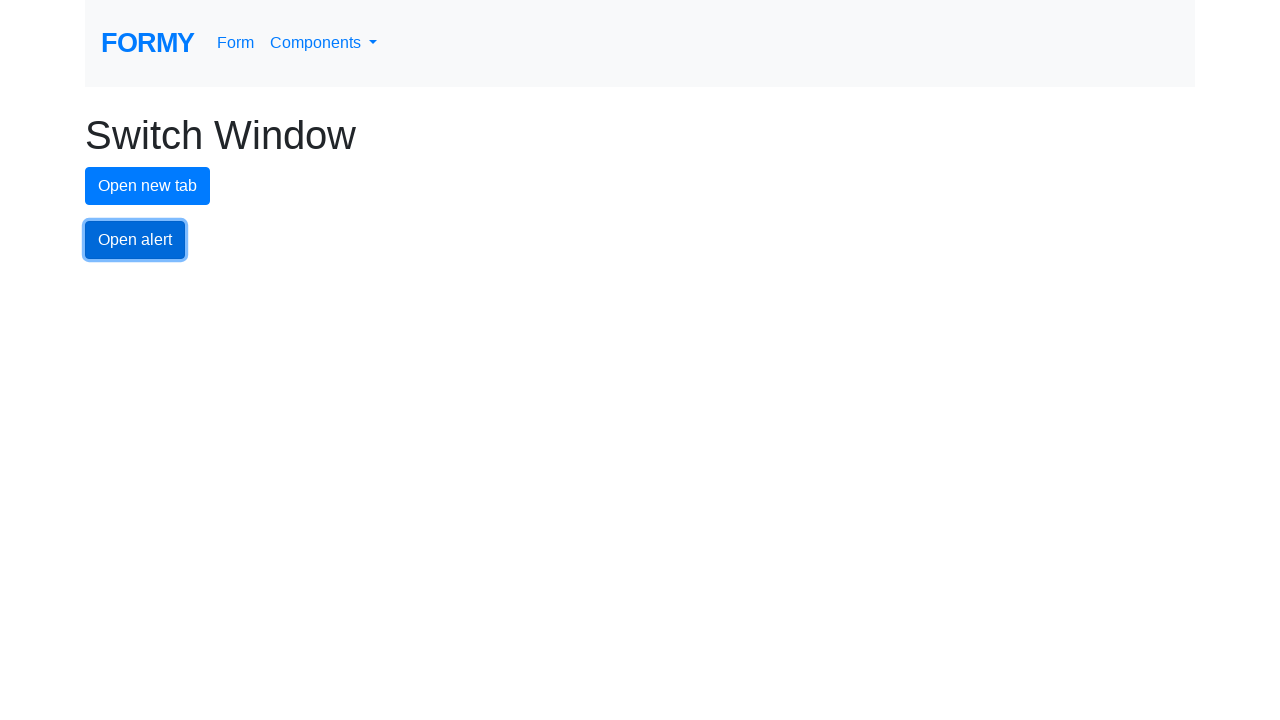